Navigates to My Account page and verifies the input field types for username, password, and remember me checkbox

Starting URL: https://cms.demo.katalon.com

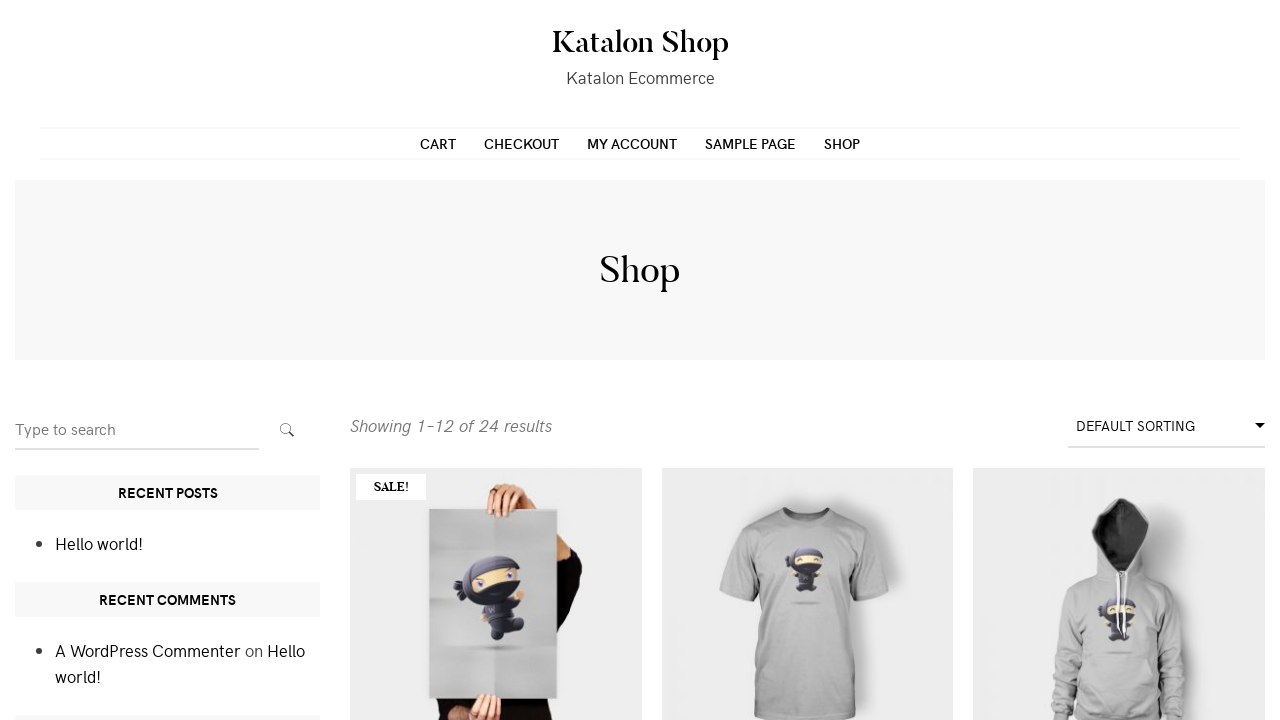

Navigated to https://cms.demo.katalon.com
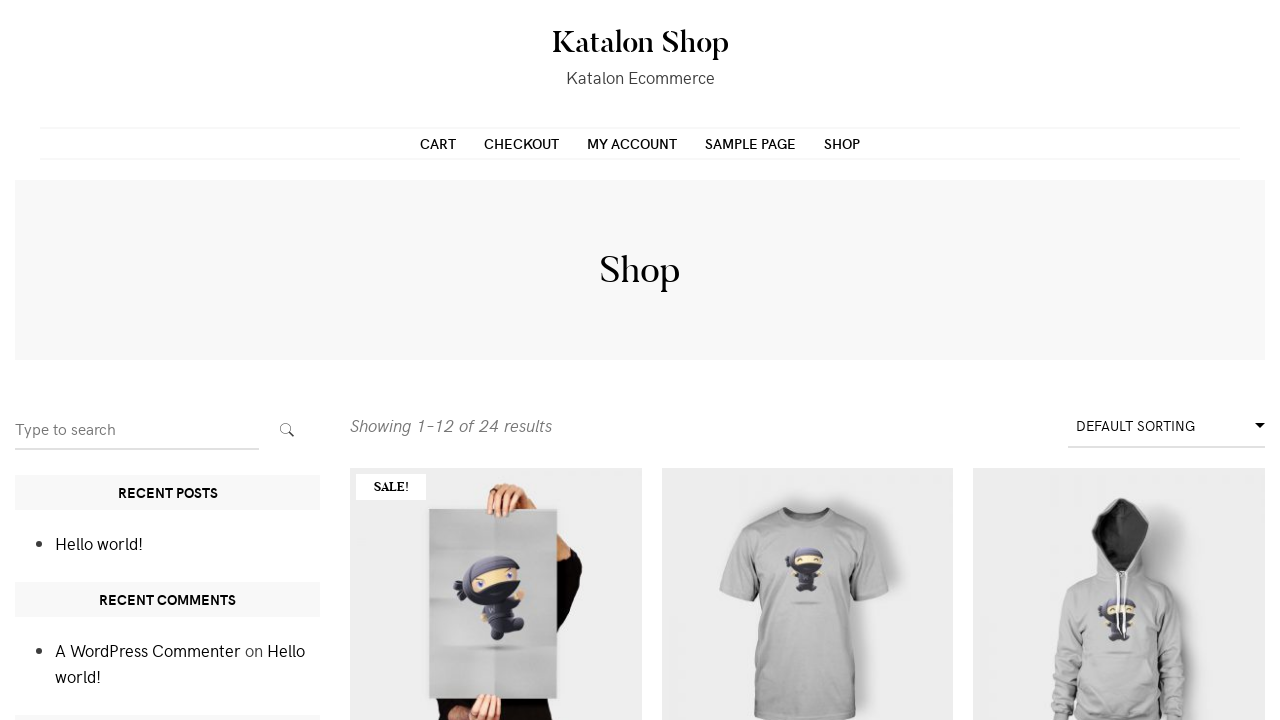

Clicked on My Account link at (632, 143) on xpath=//*[@id='primary-menu']/ul/li[3]/a
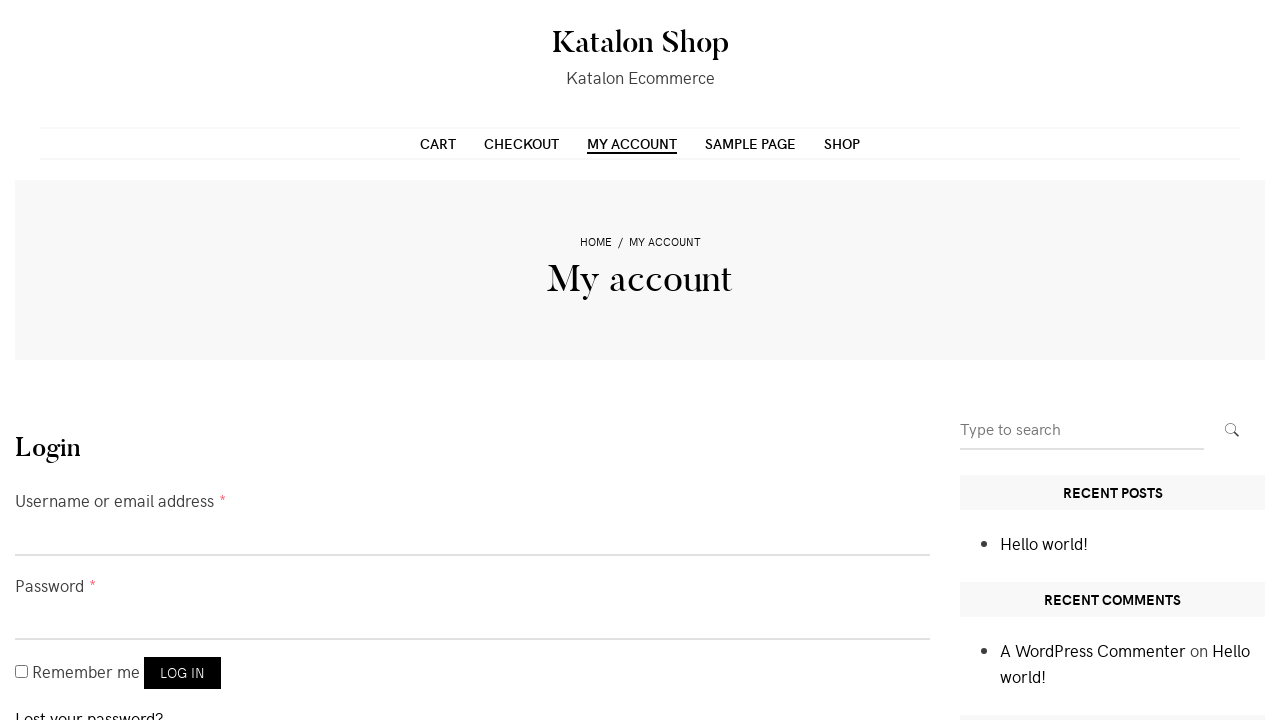

Retrieved username input field type attribute
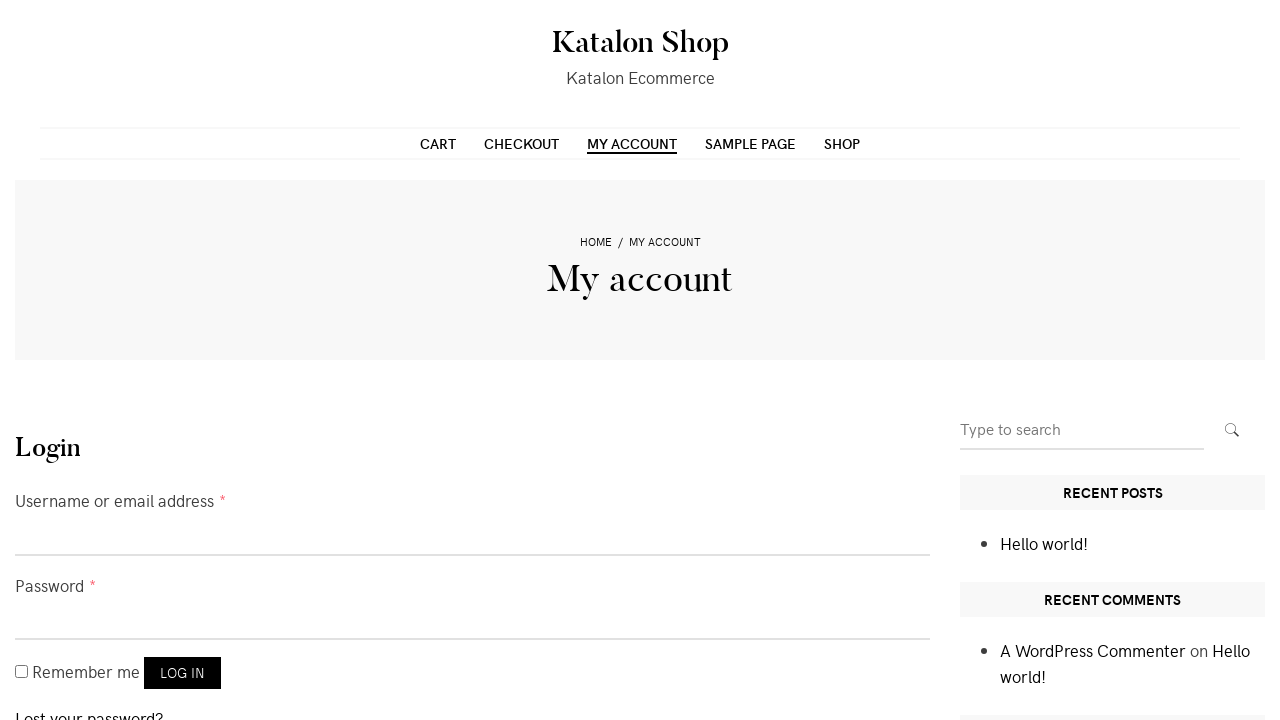

Verified username input type is 'text'
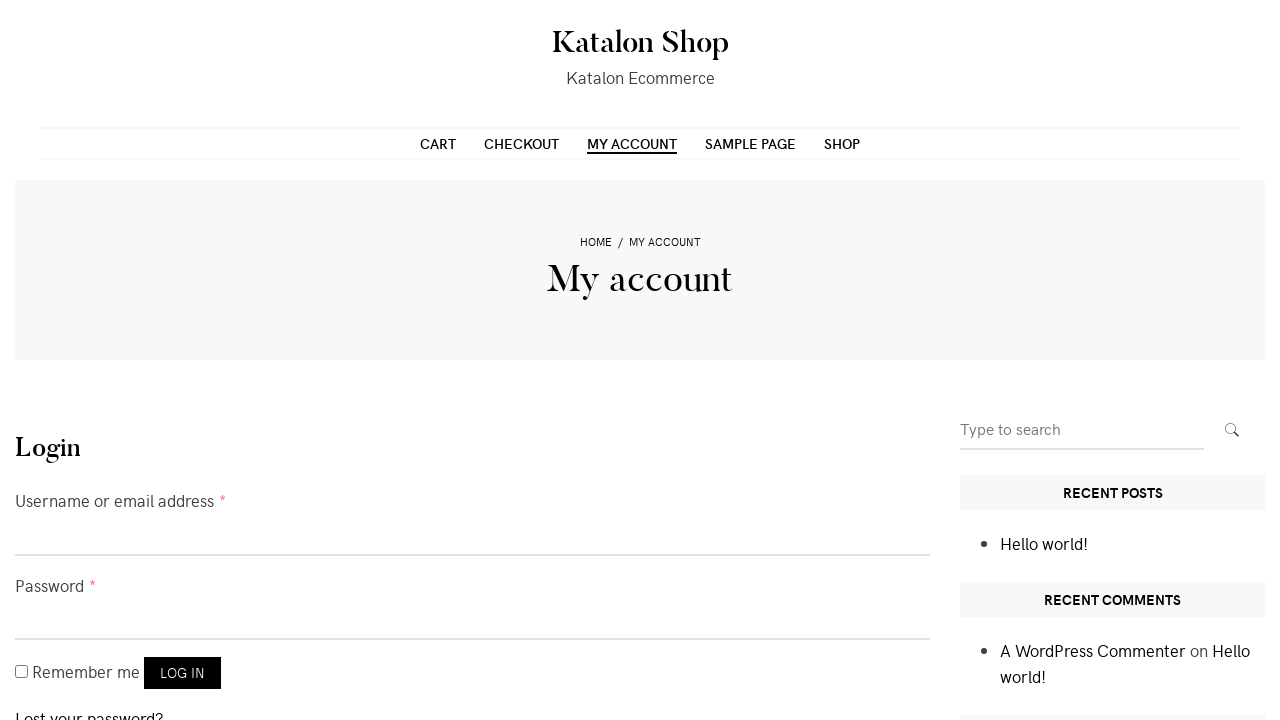

Retrieved password input field type attribute
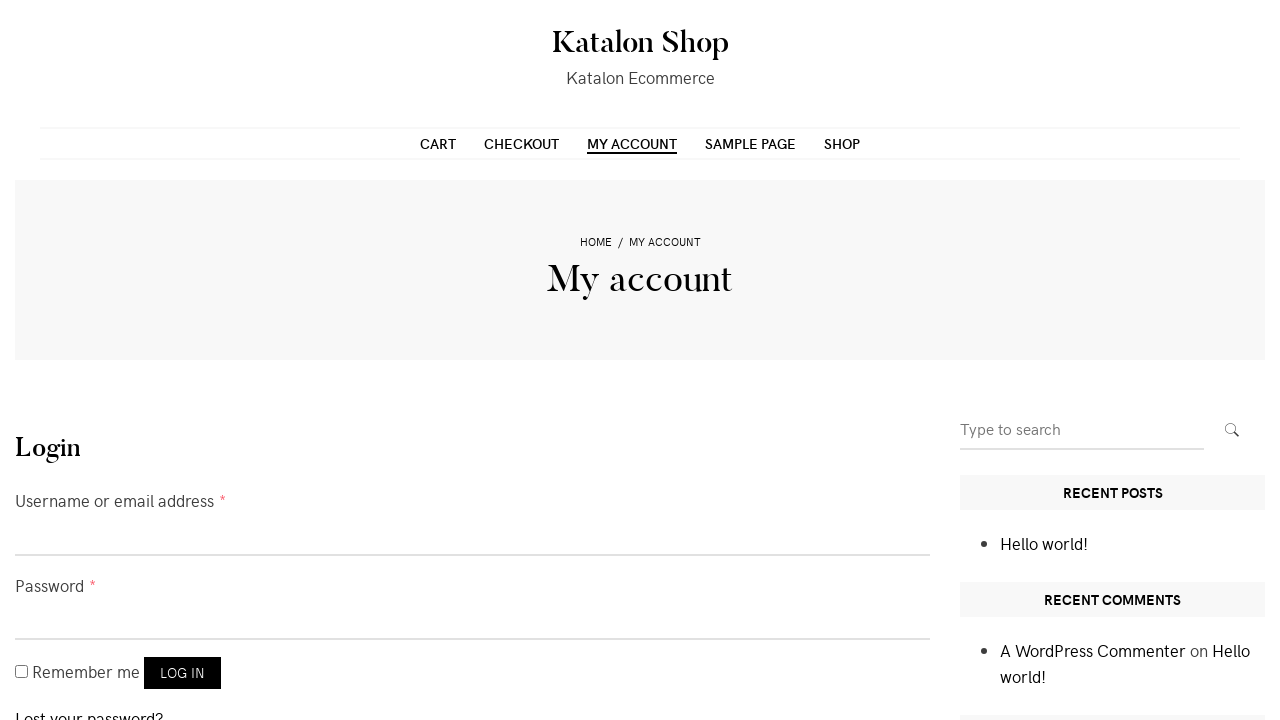

Verified password input type is 'password'
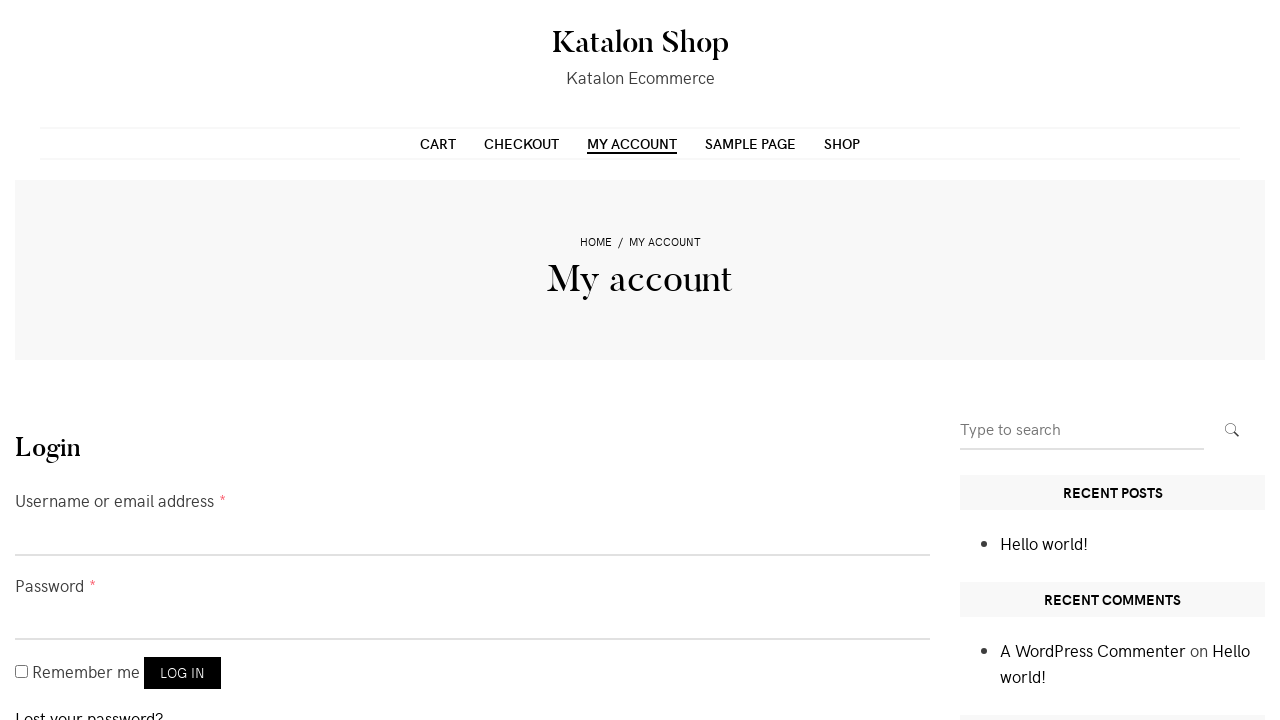

Retrieved remember me checkbox type attribute
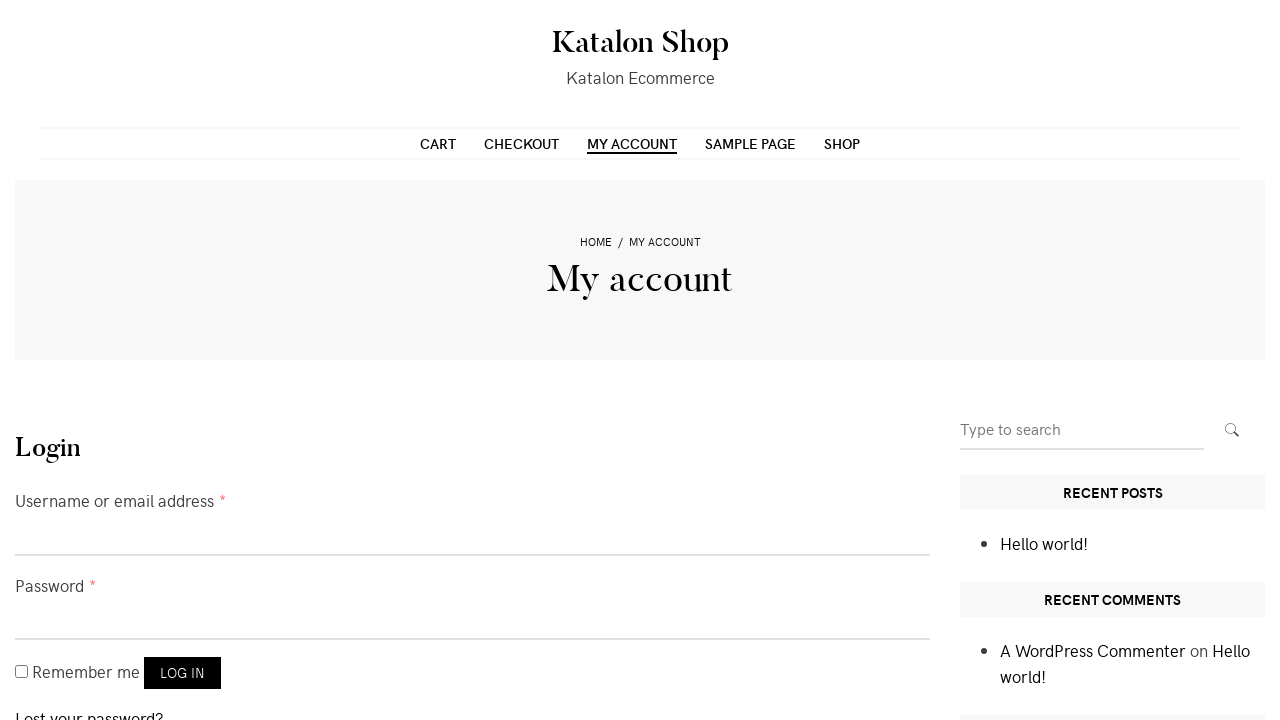

Verified remember me input type is 'checkbox'
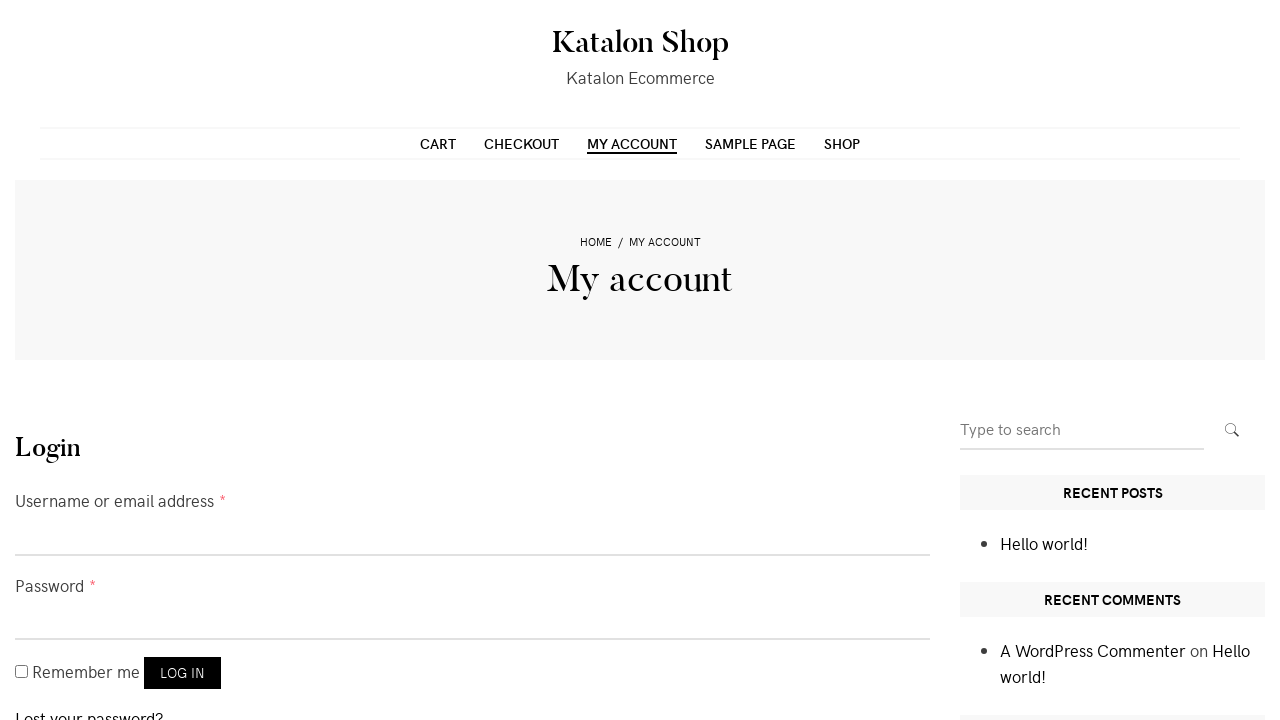

Checked if remember me checkbox is selected
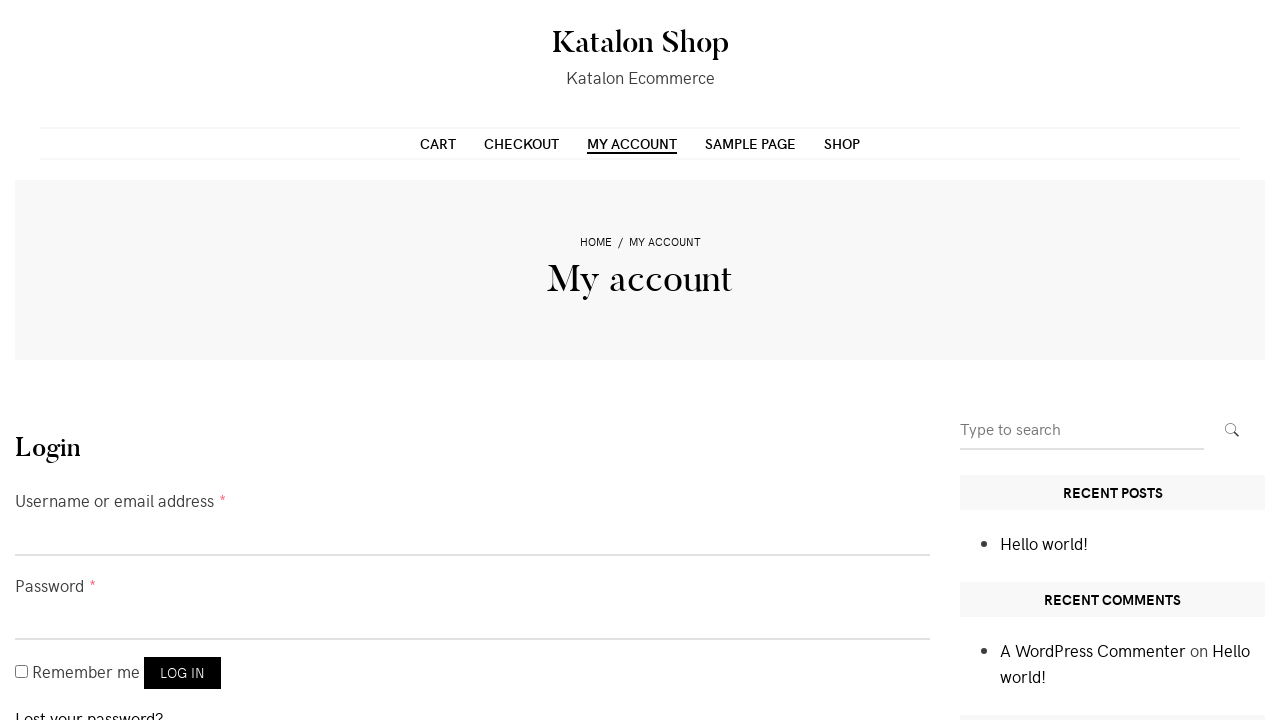

Verified remember me checkbox is not selected
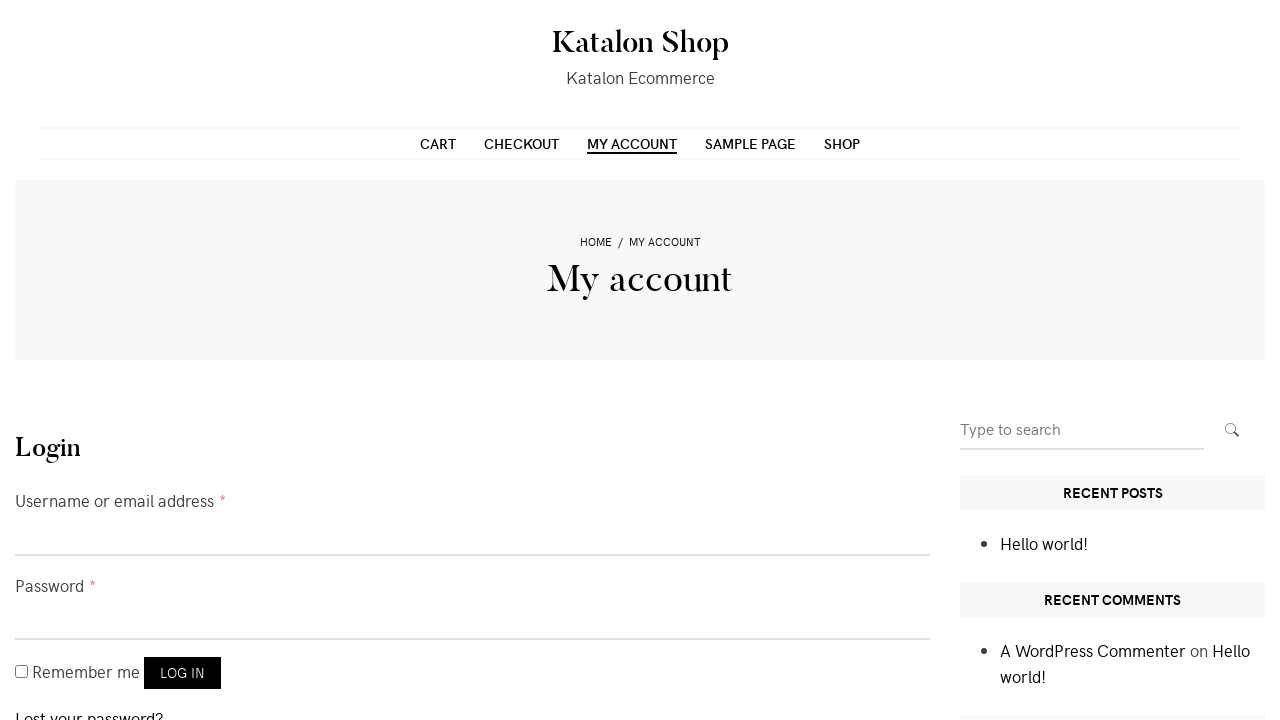

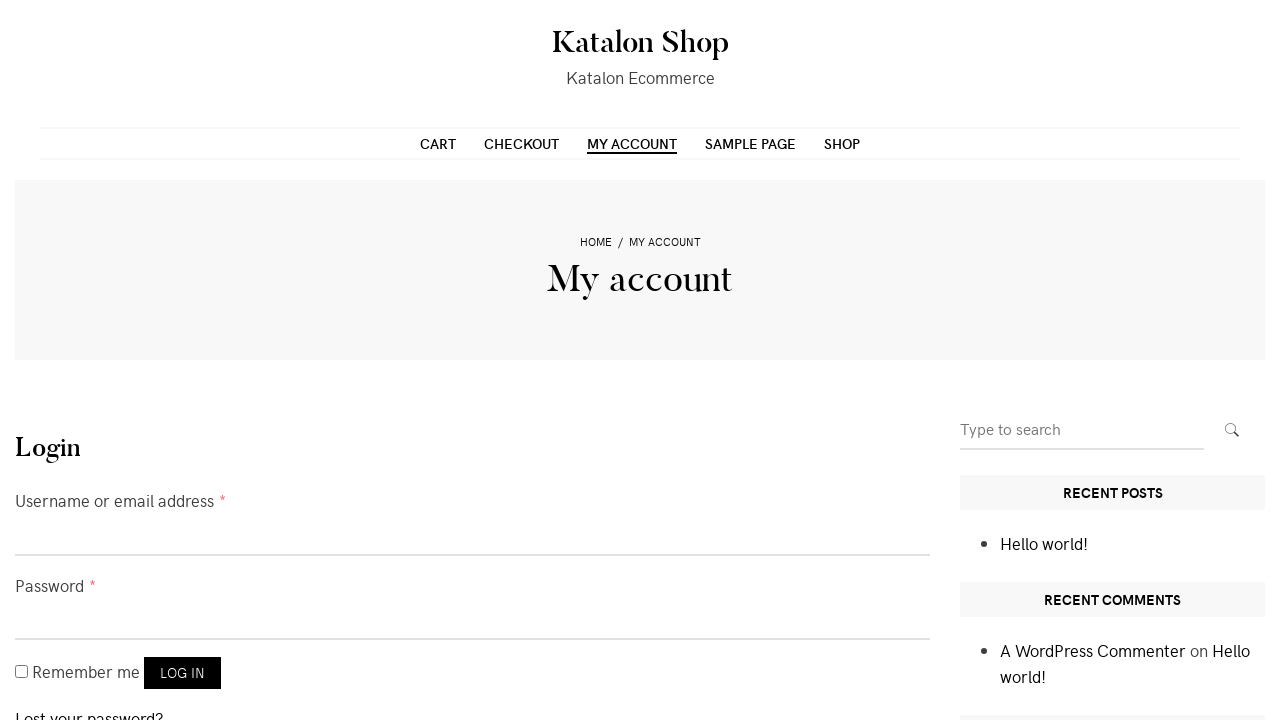